Tests the search functionality on python.org by entering "pycon" as a search query and submitting the form, then verifying results are returned.

Starting URL: http://www.python.org

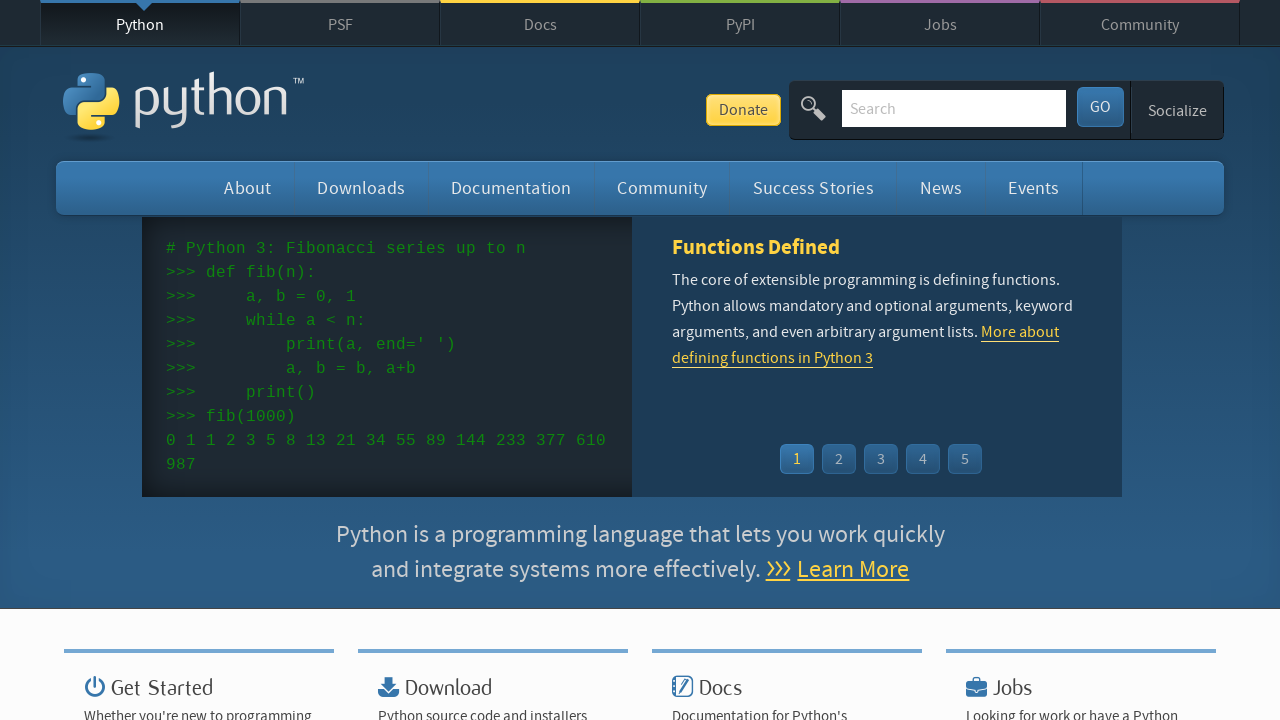

Verified 'Python' in page title
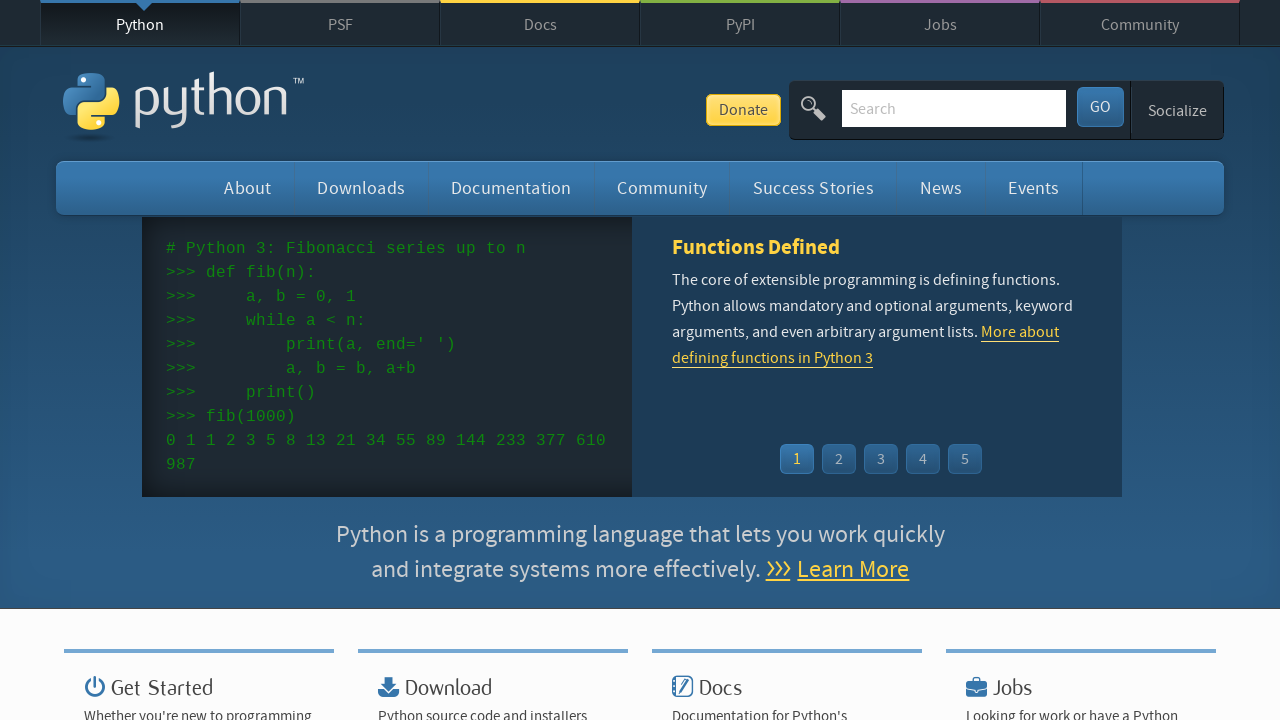

Filled search box with 'pycon' on input[name='q']
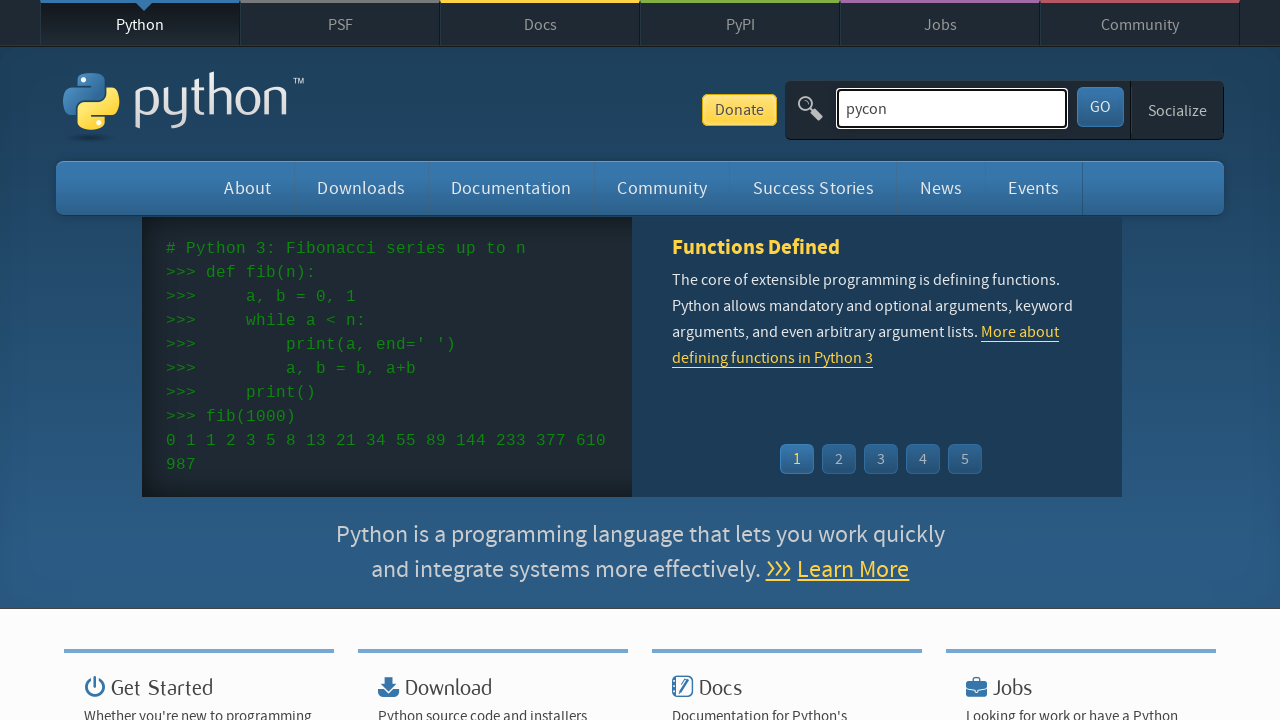

Pressed Enter to submit search query on input[name='q']
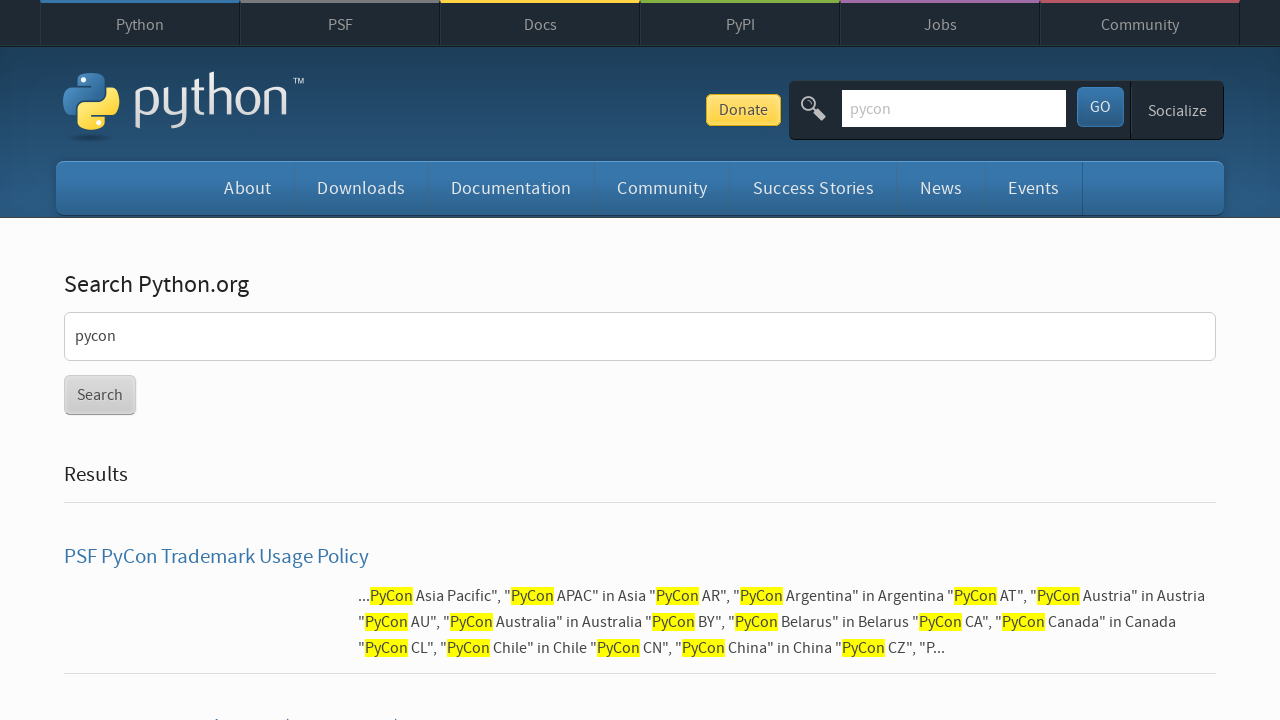

Waited for network to be idle and page to load
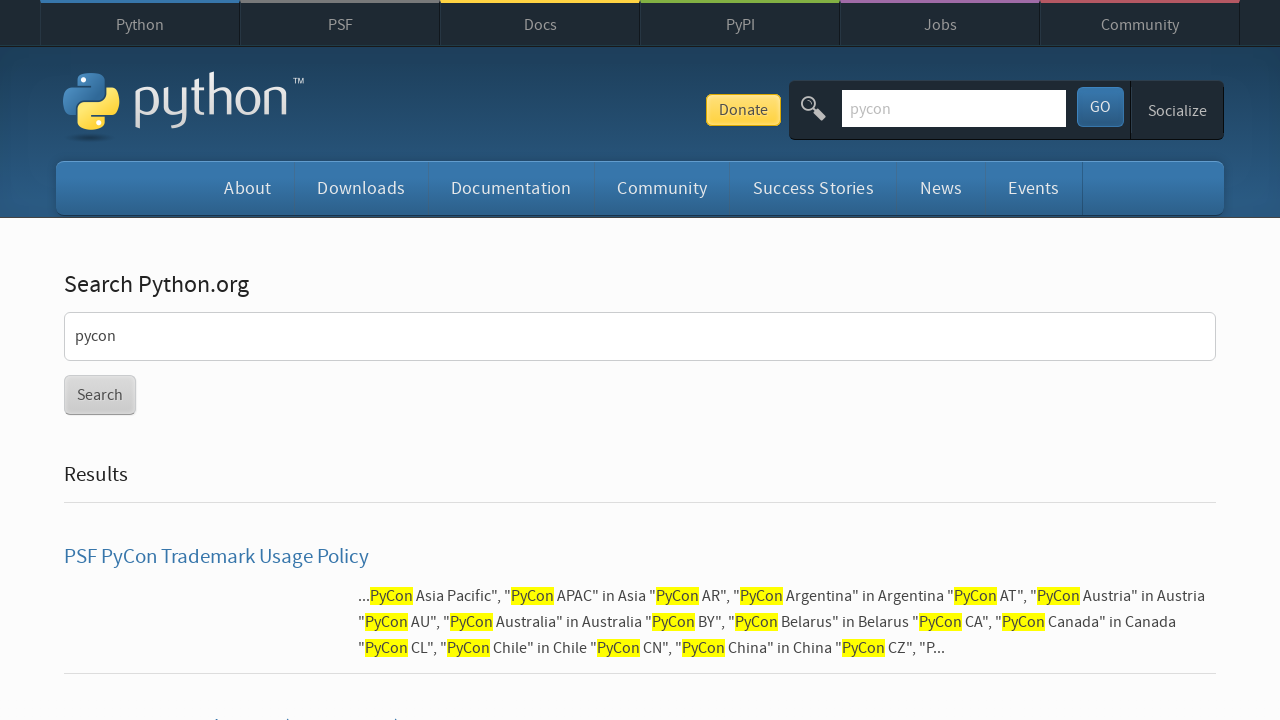

Verified search results were returned (no 'No results found' message)
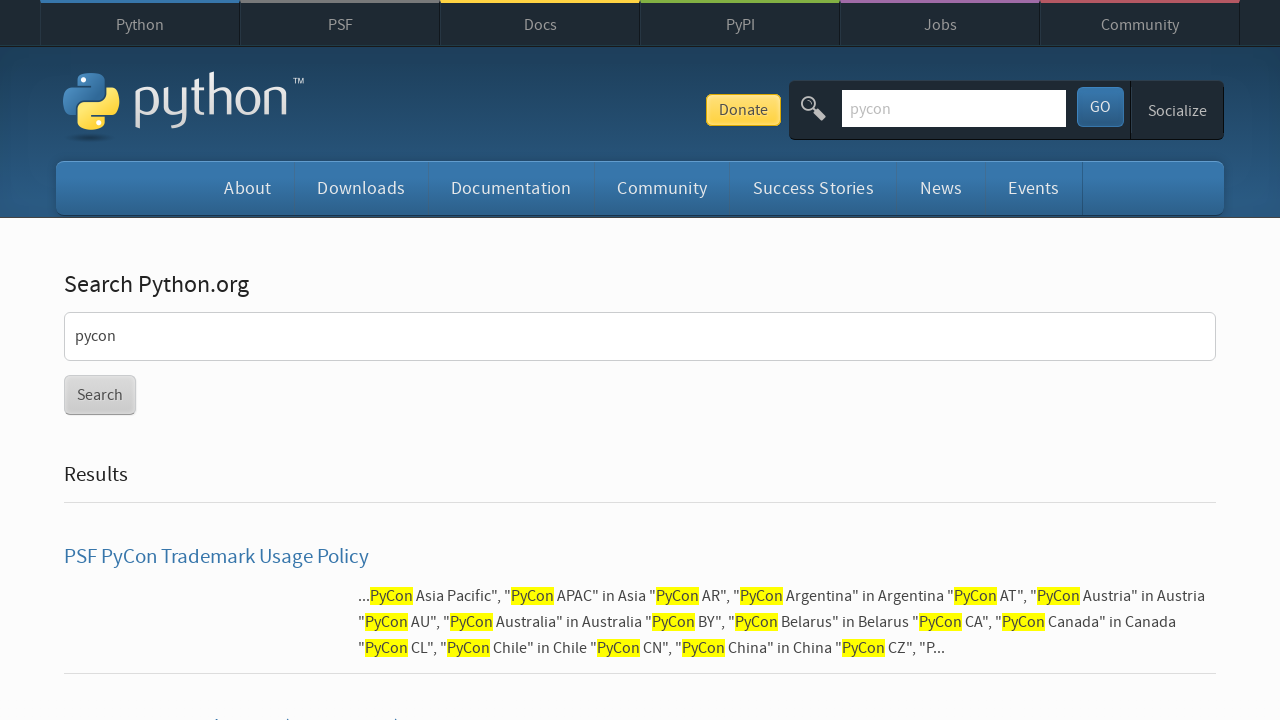

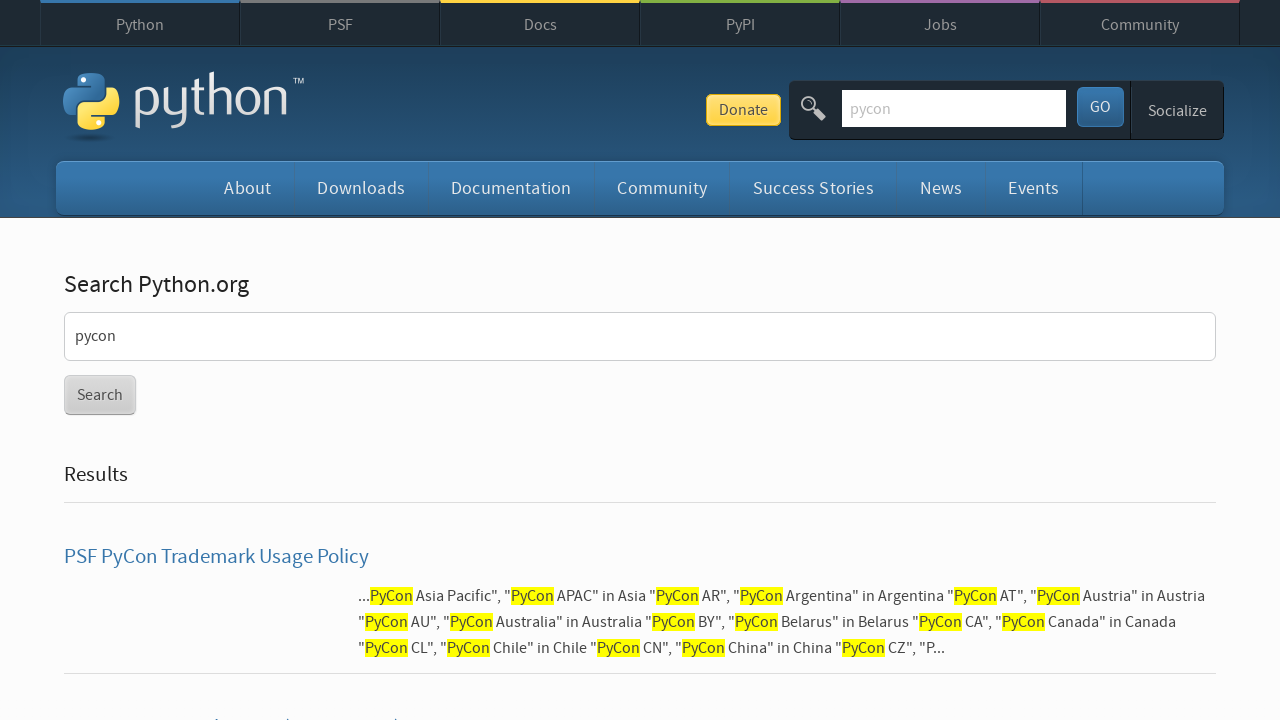